Tests hover functionality by hovering over an avatar image and verifying that additional user information (caption) becomes visible.

Starting URL: http://the-internet.herokuapp.com/hovers

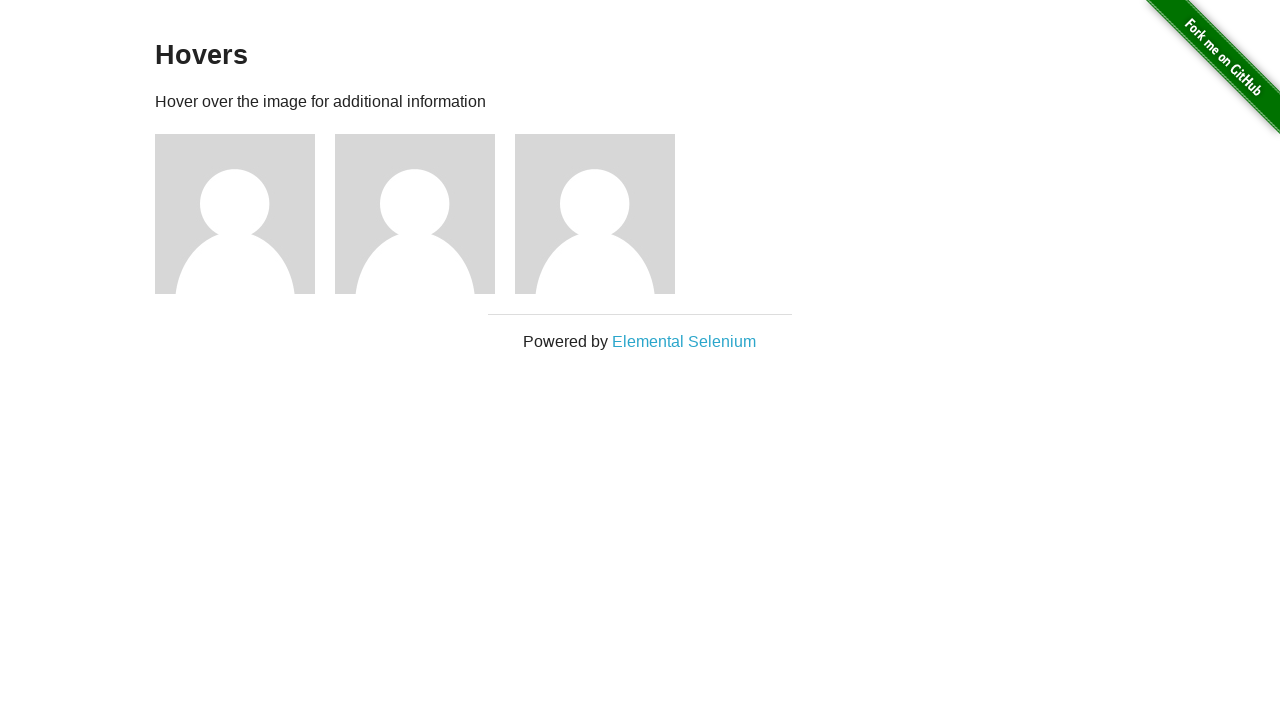

Located the first avatar figure element
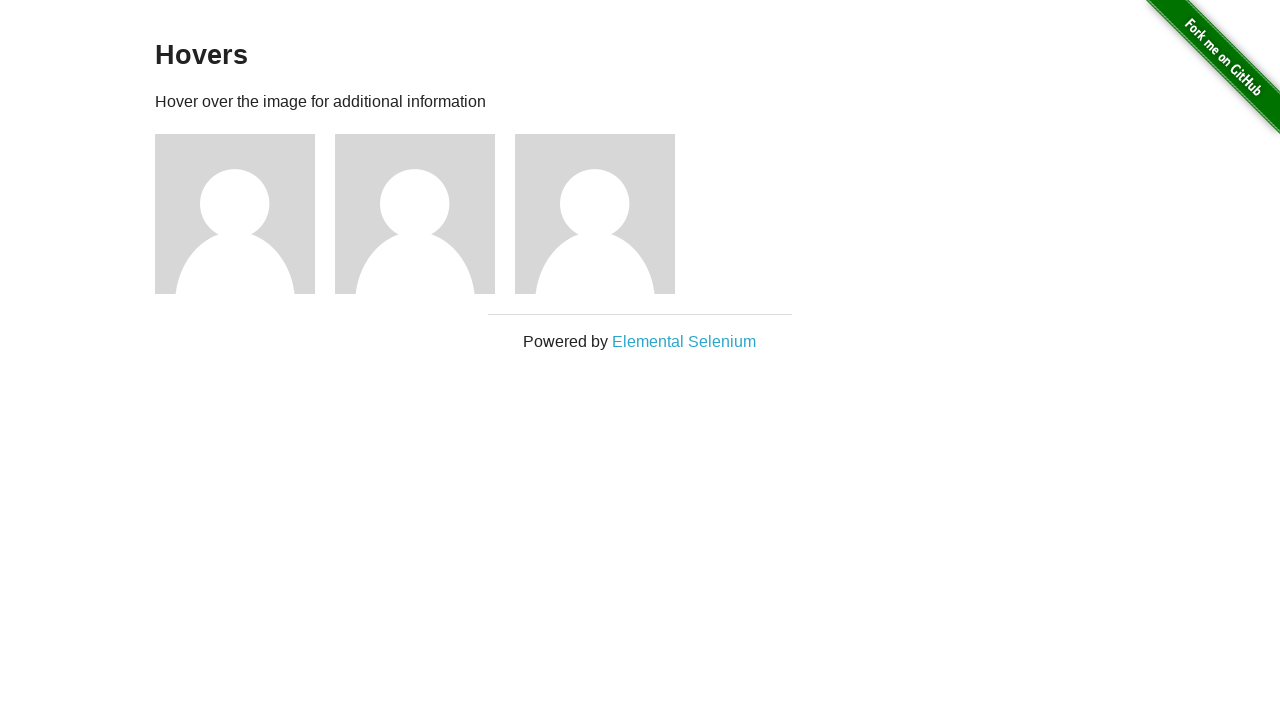

Hovered over the avatar image at (245, 214) on .figure >> nth=0
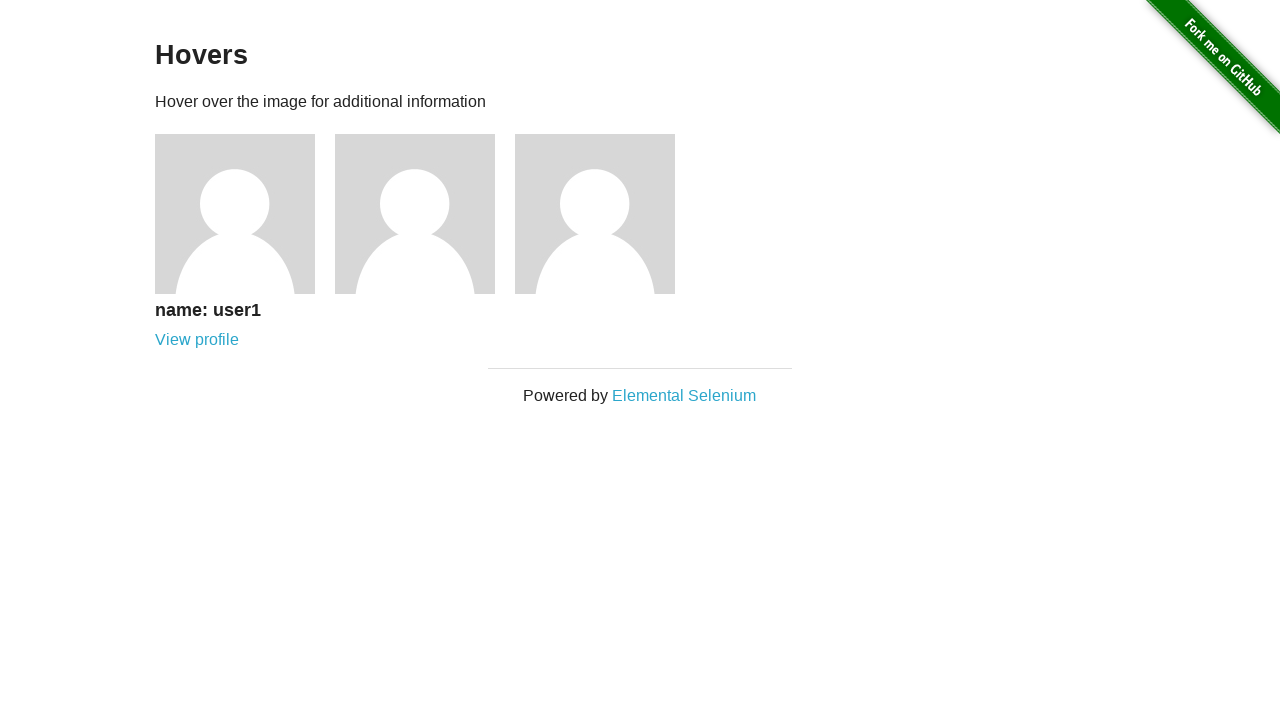

Located the caption element
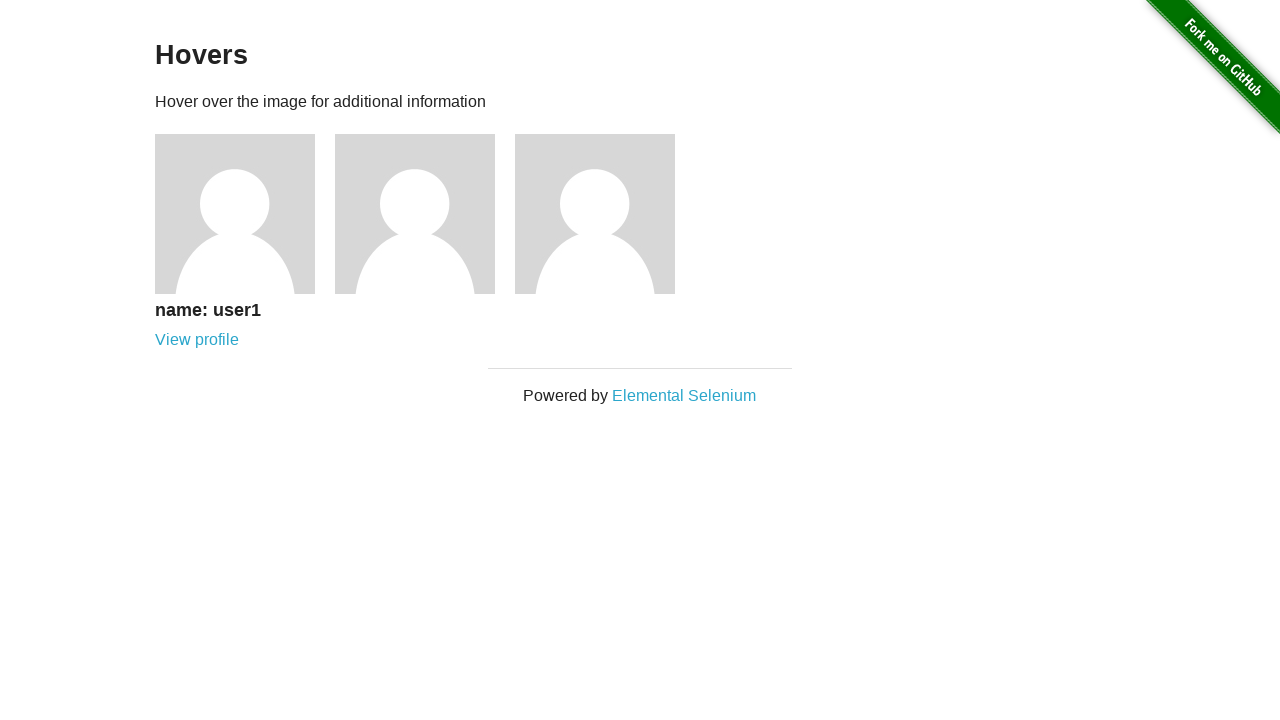

Caption became visible after hovering
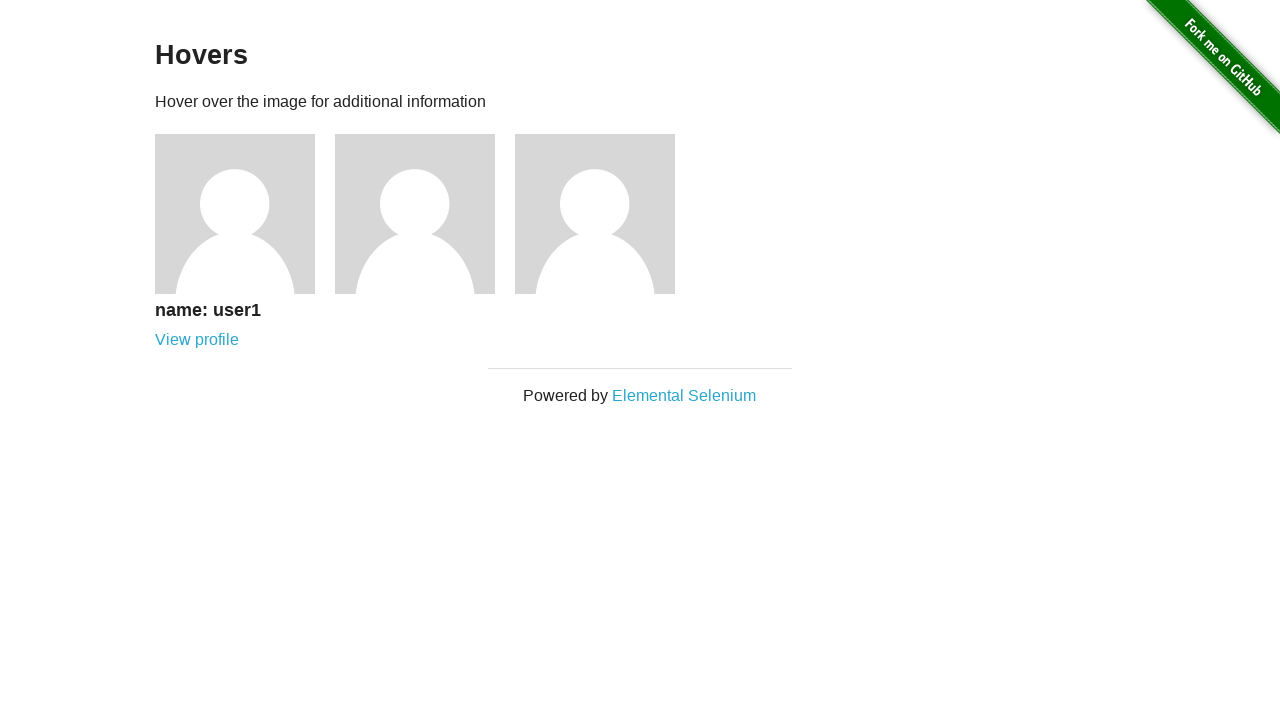

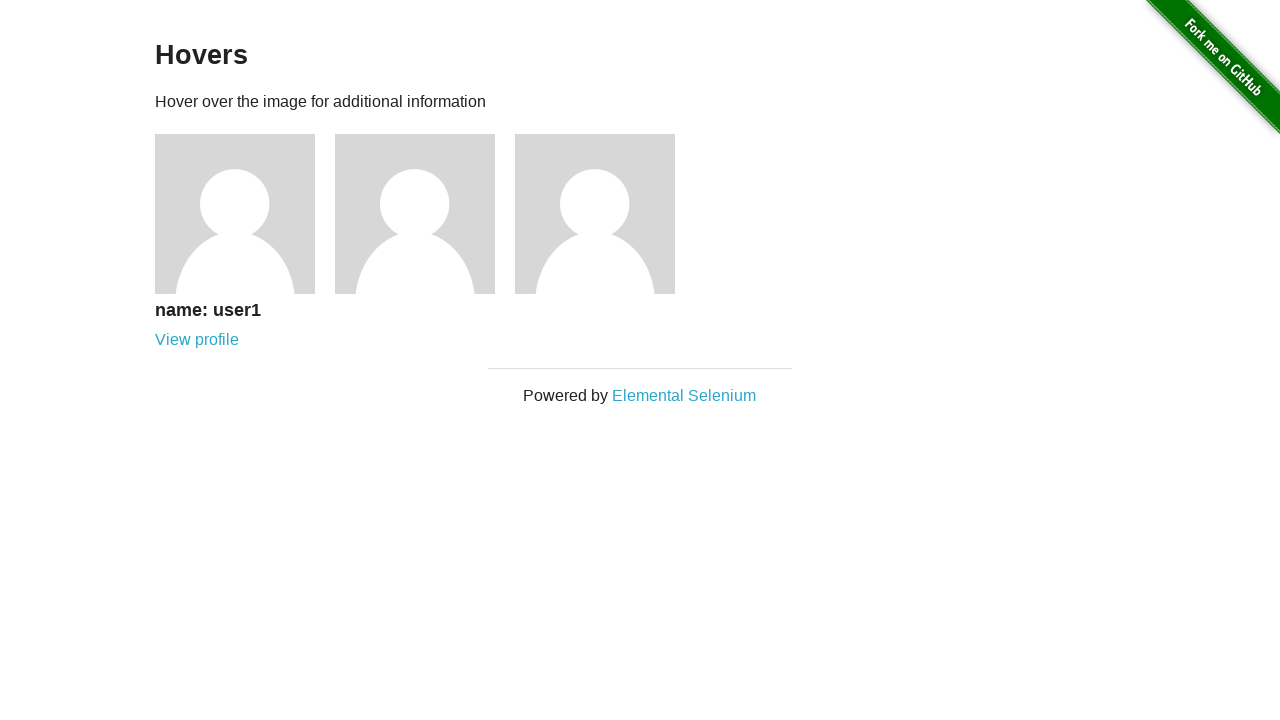